Tests a registration form by filling all required fields with test data, submitting the form, and verifying that a success message is displayed.

Starting URL: http://suninjuly.github.io/registration1.html

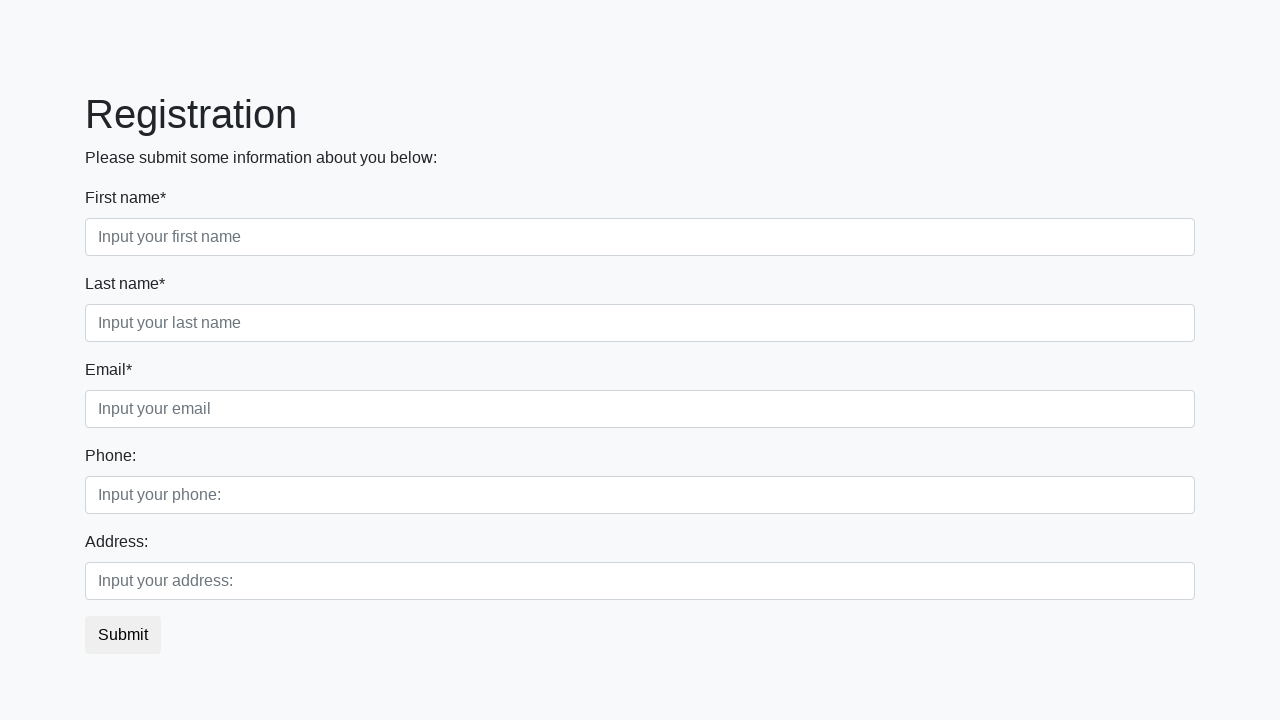

Located all required form fields
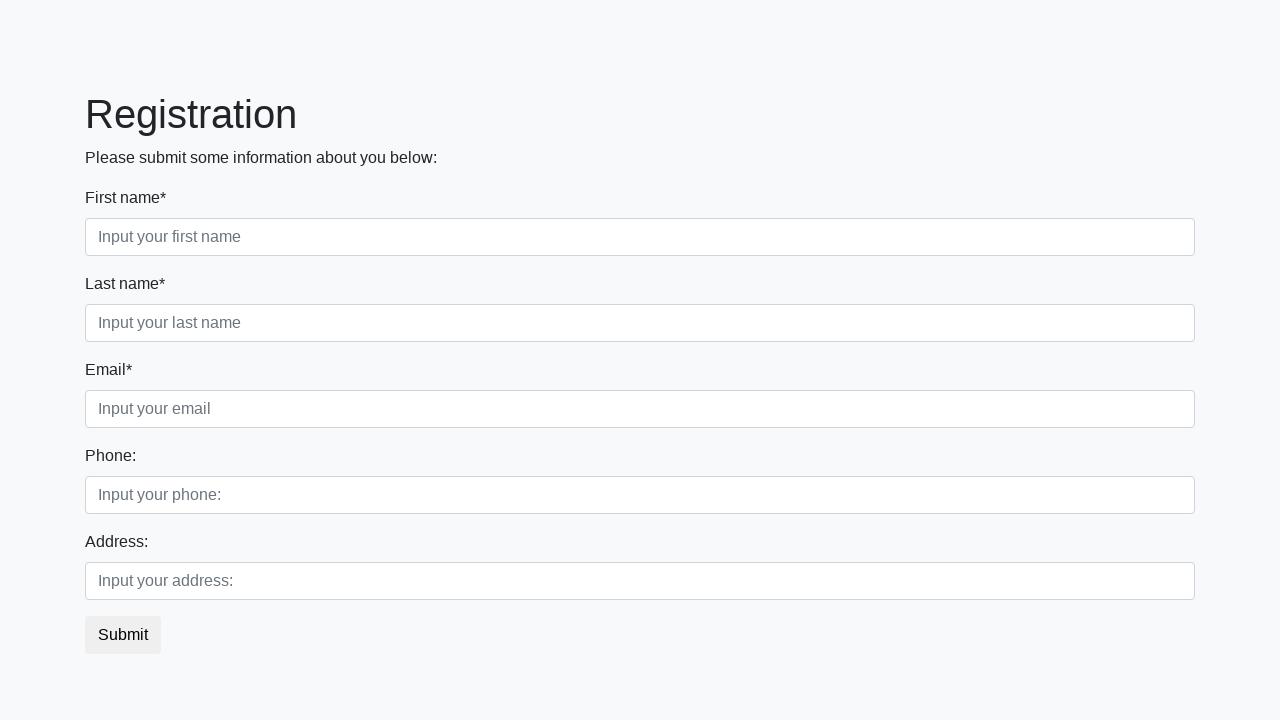

Found 3 required fields to fill
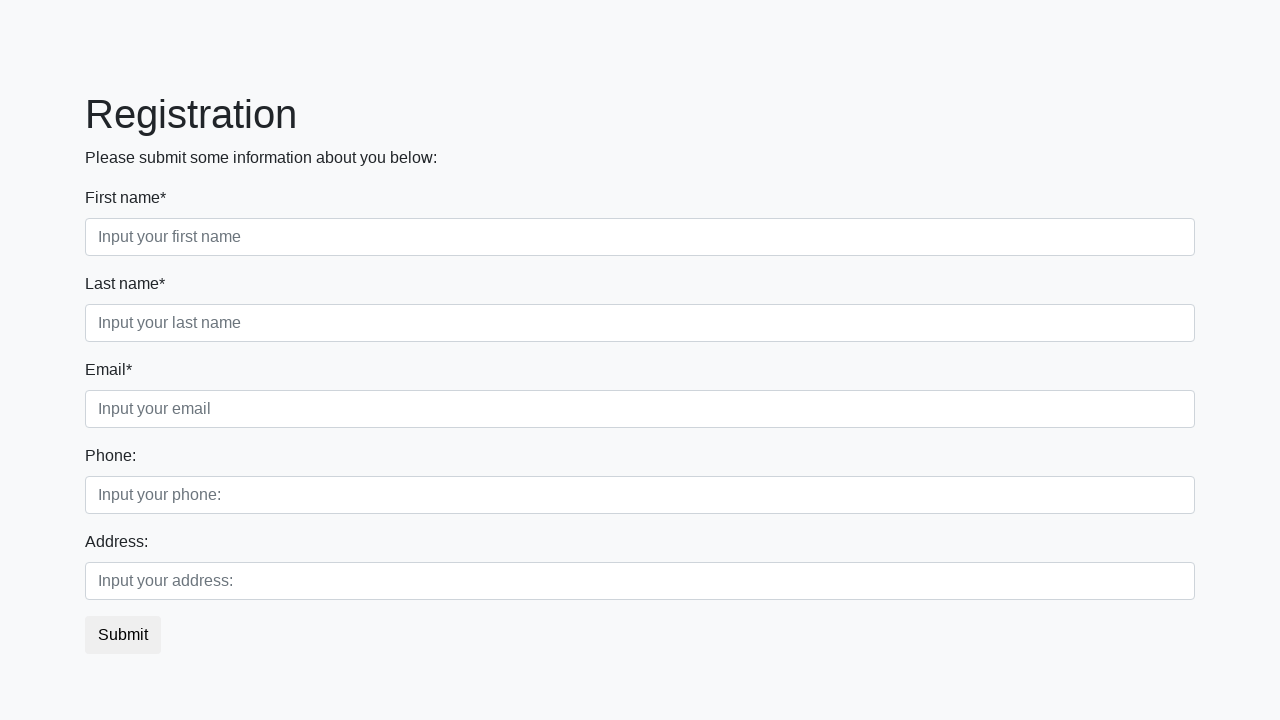

Filled required field 1 with test data on [required] >> nth=0
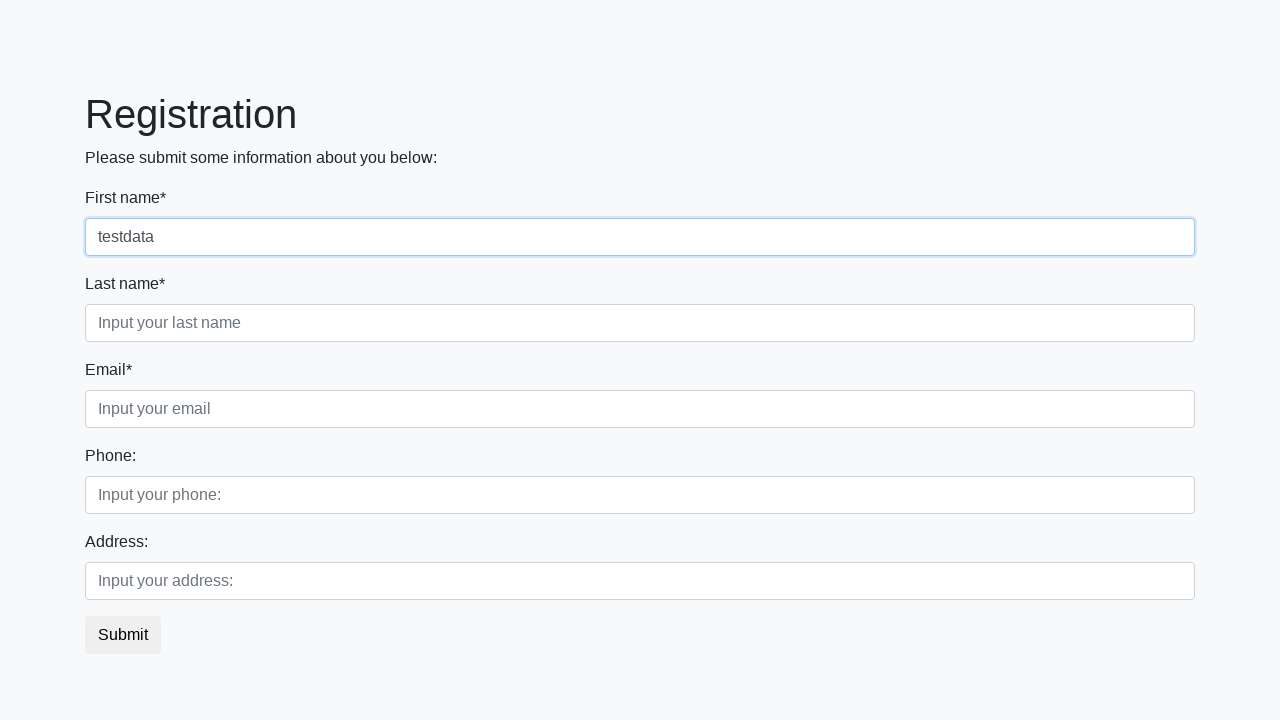

Filled required field 2 with test data on [required] >> nth=1
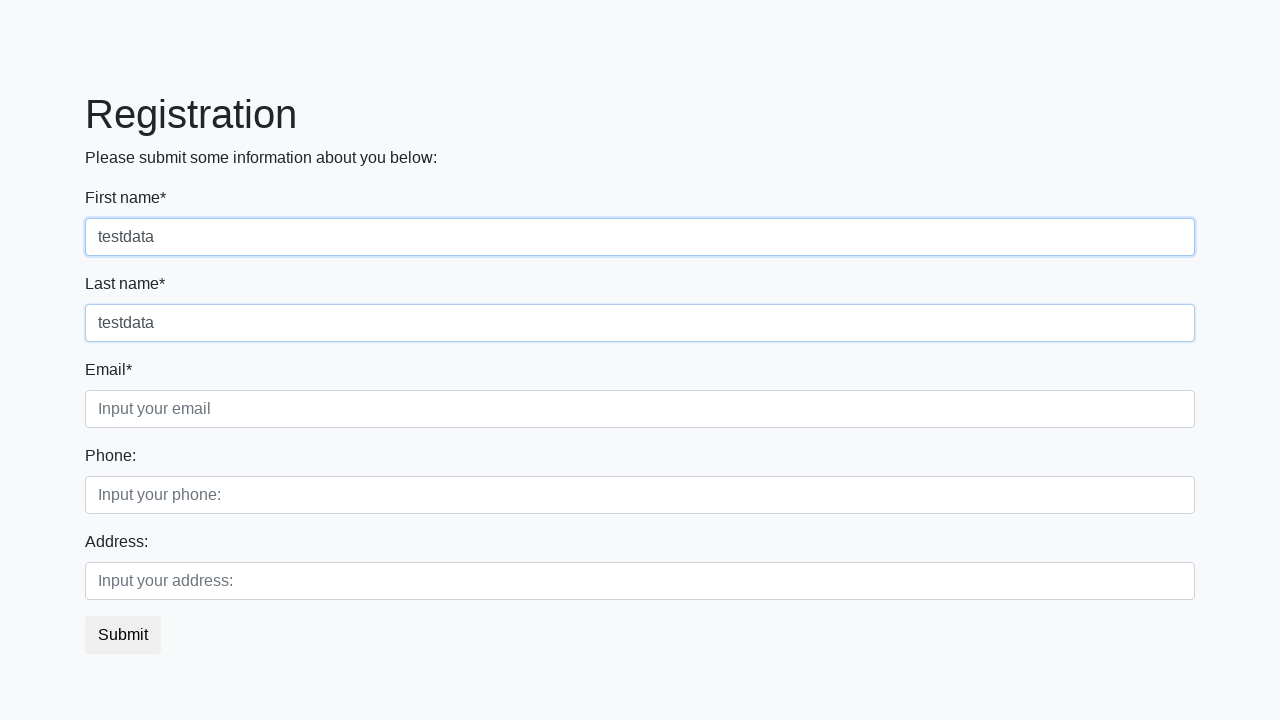

Filled required field 3 with test data on [required] >> nth=2
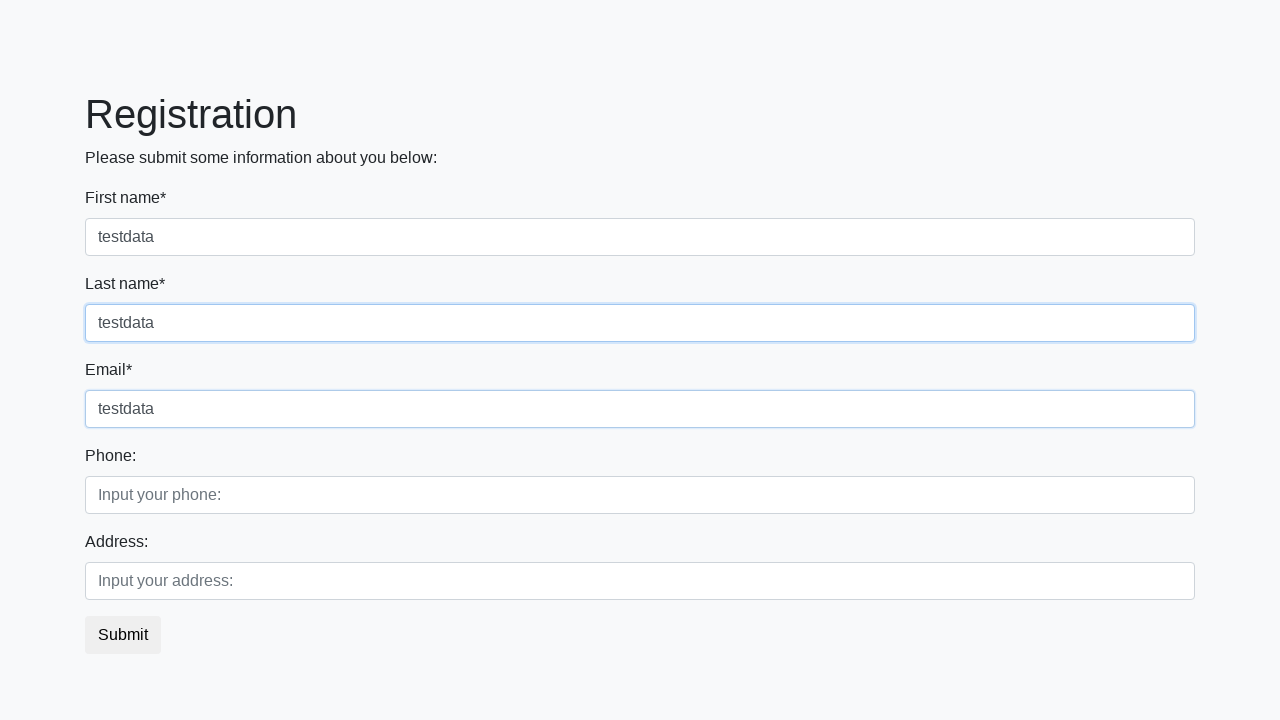

Clicked submit button to register at (123, 635) on button.btn
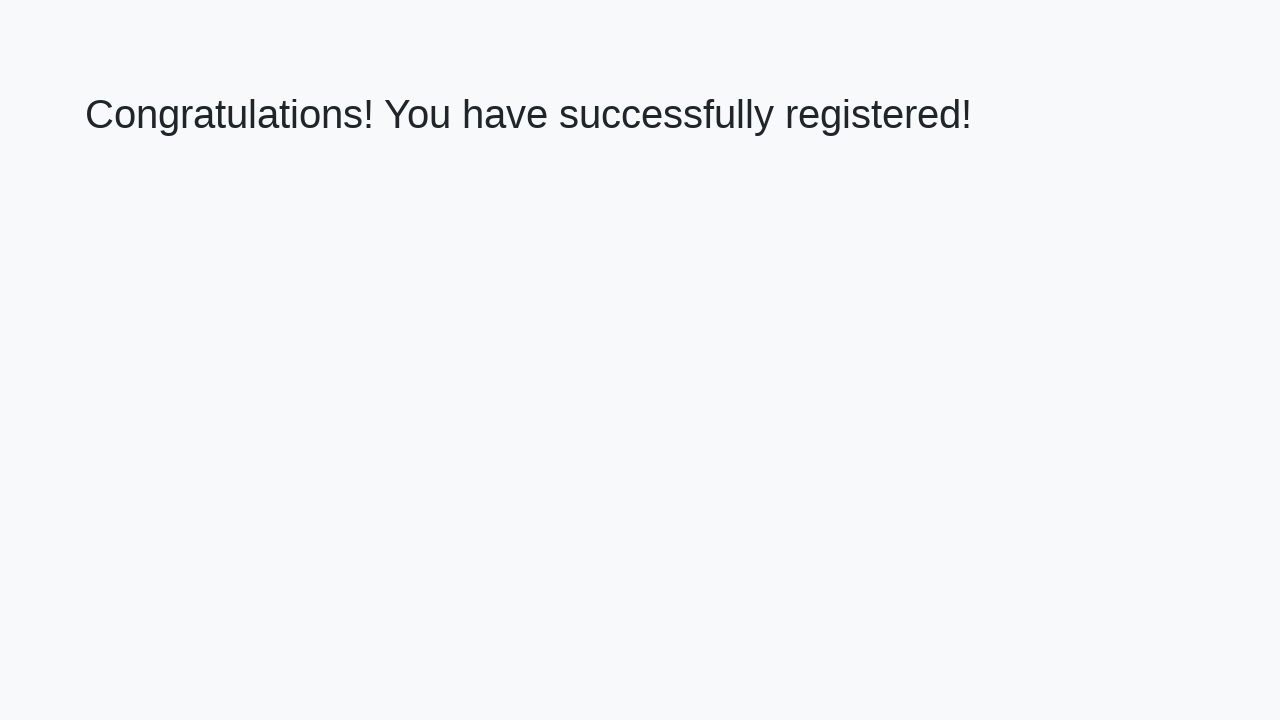

Success page loaded with heading element
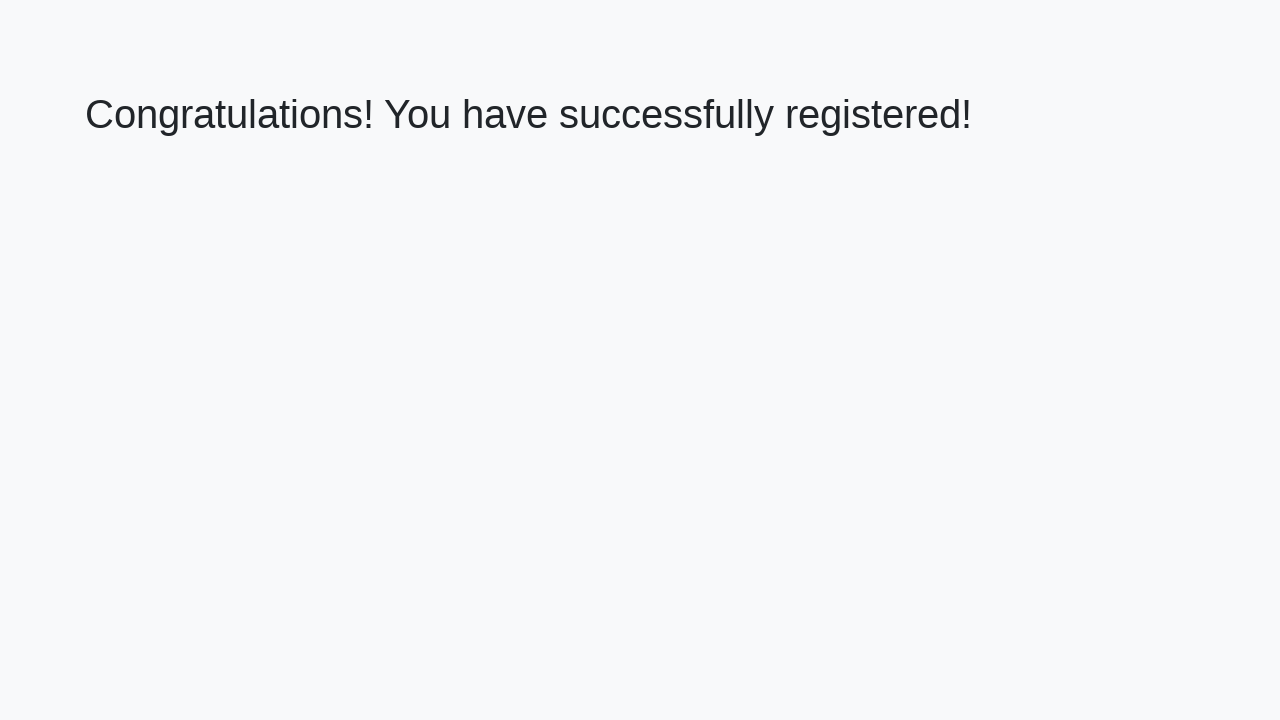

Retrieved success message text: 'Congratulations! You have successfully registered!'
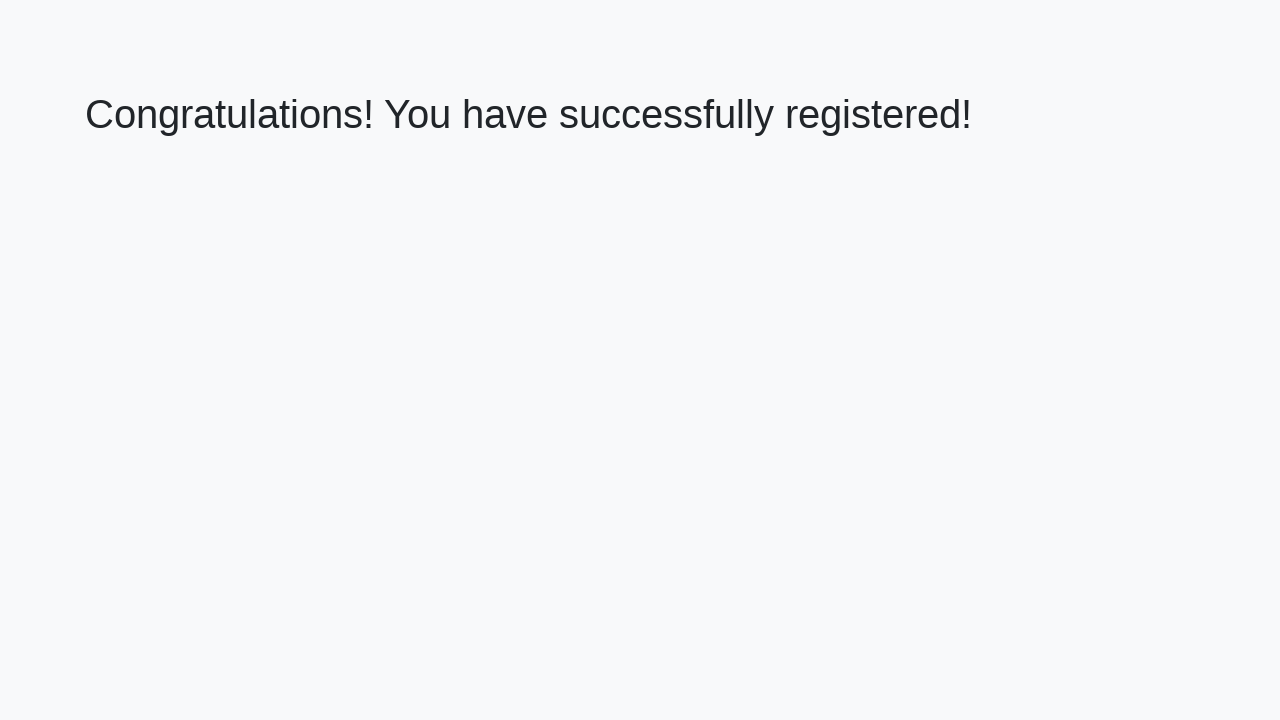

Verified success message matches expected text
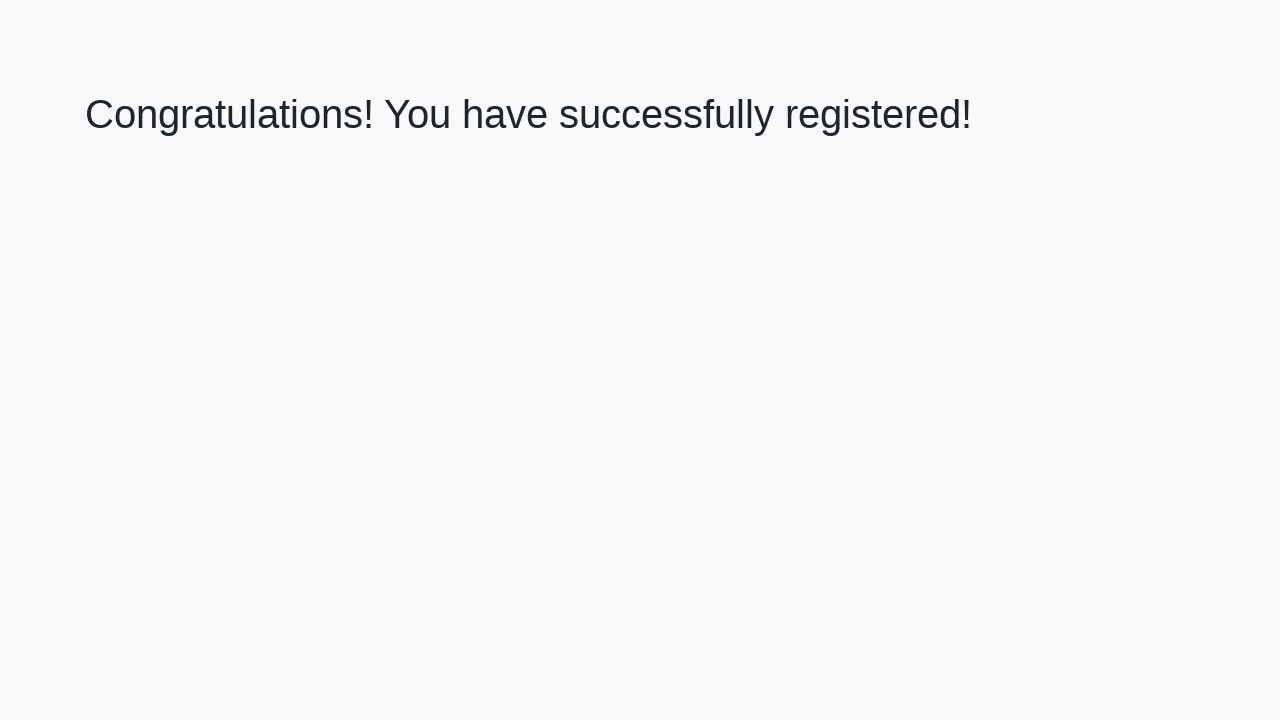

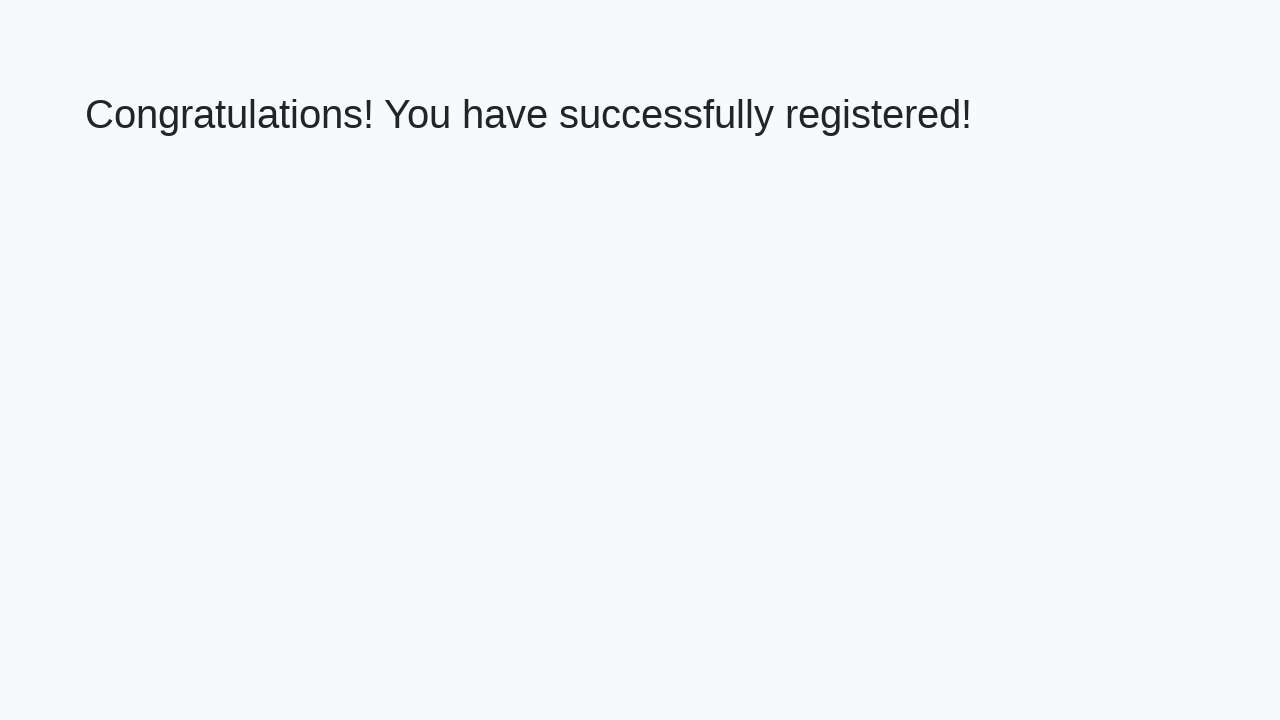